Tests scrolling functionality using JavaScript executor to scroll to specific elements on a large page

Starting URL: https://practice.cydeo.com/large

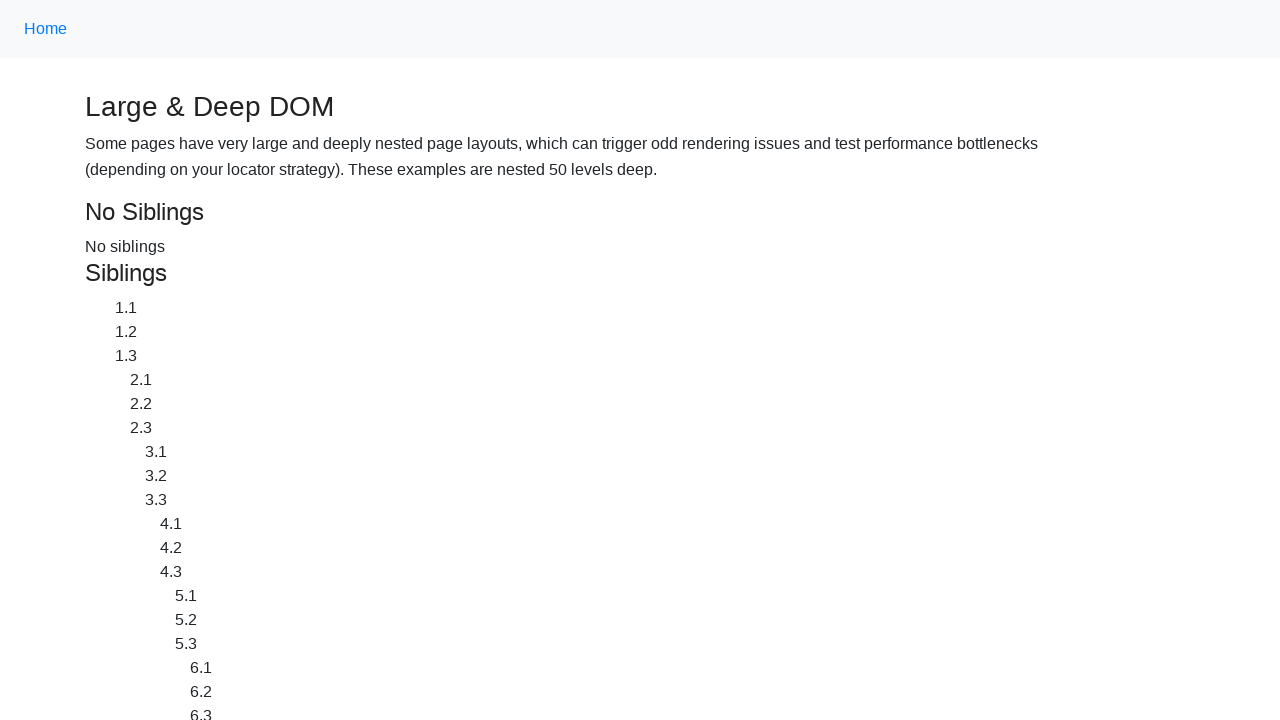

Scrolled to Cydeo element at the bottom of the page
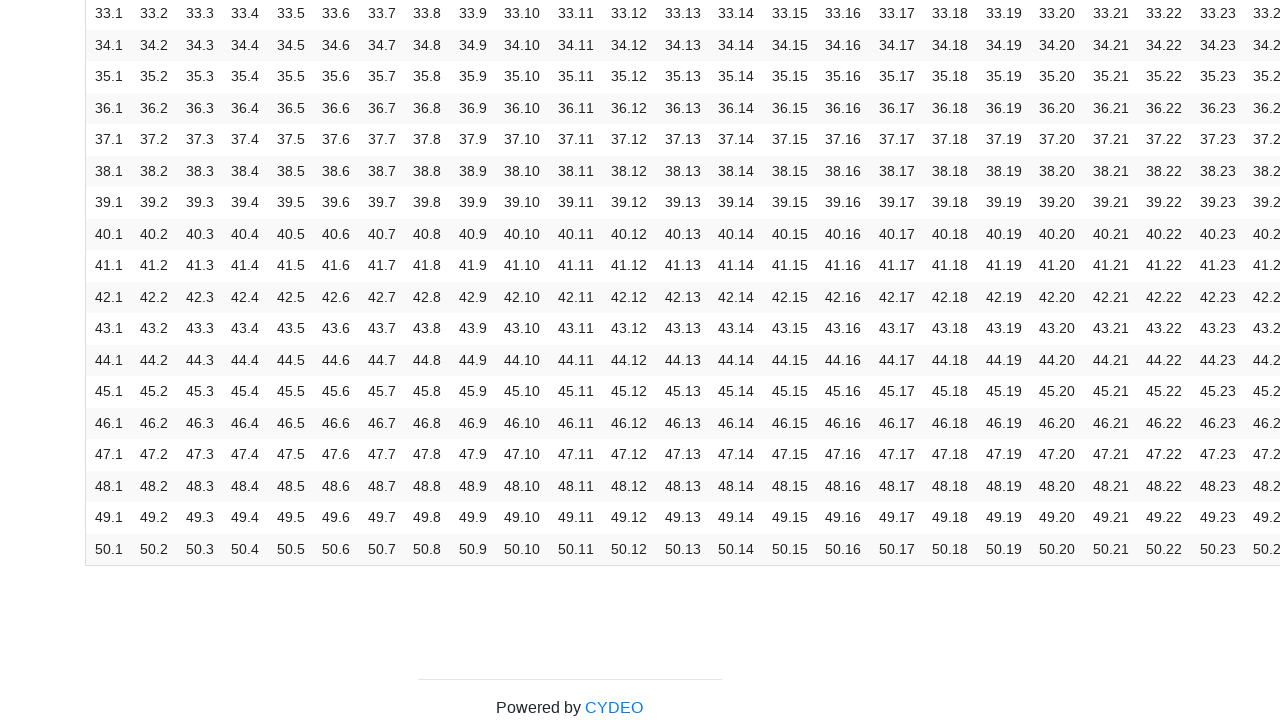

Waited 1 second to observe scroll effect
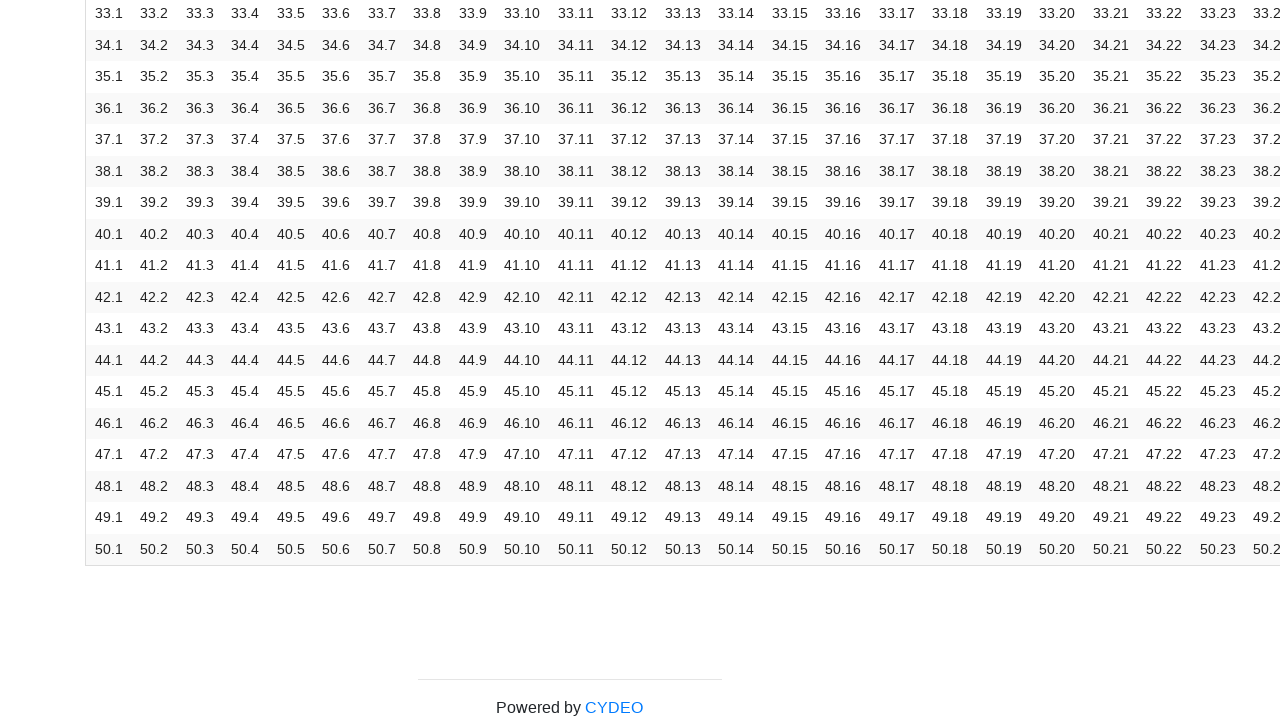

Scrolled back to Home link at the top of the page
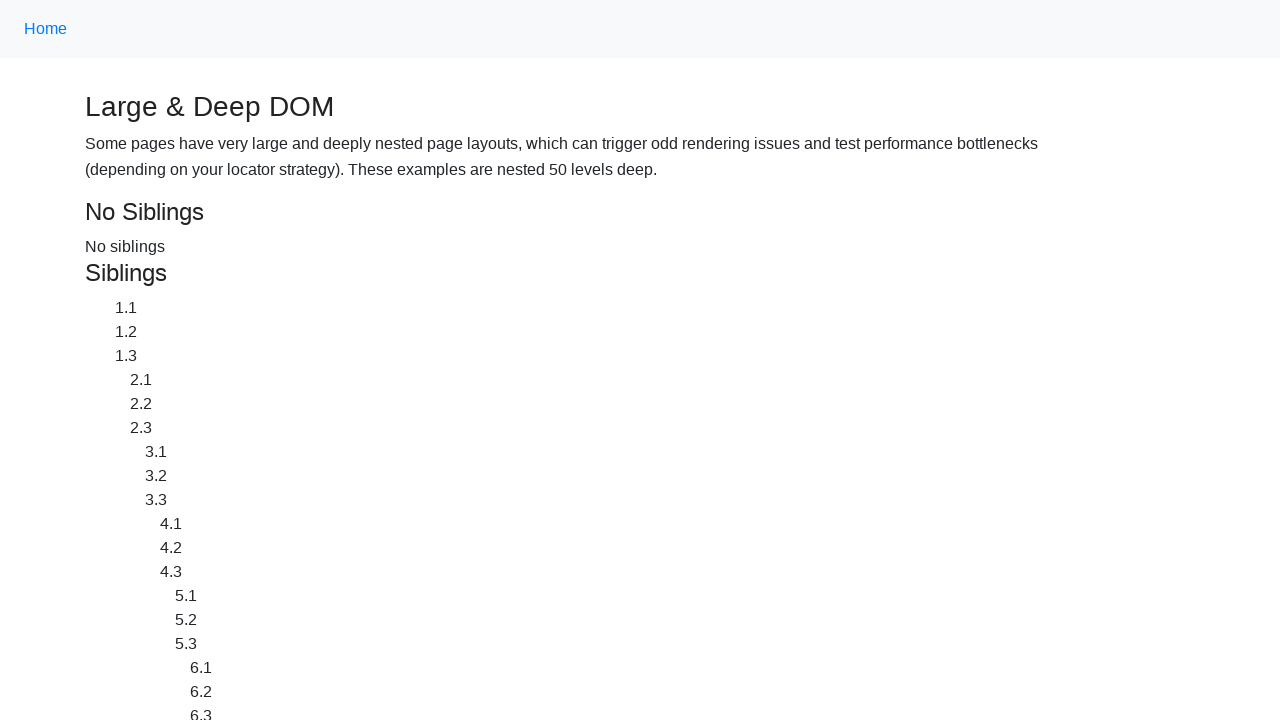

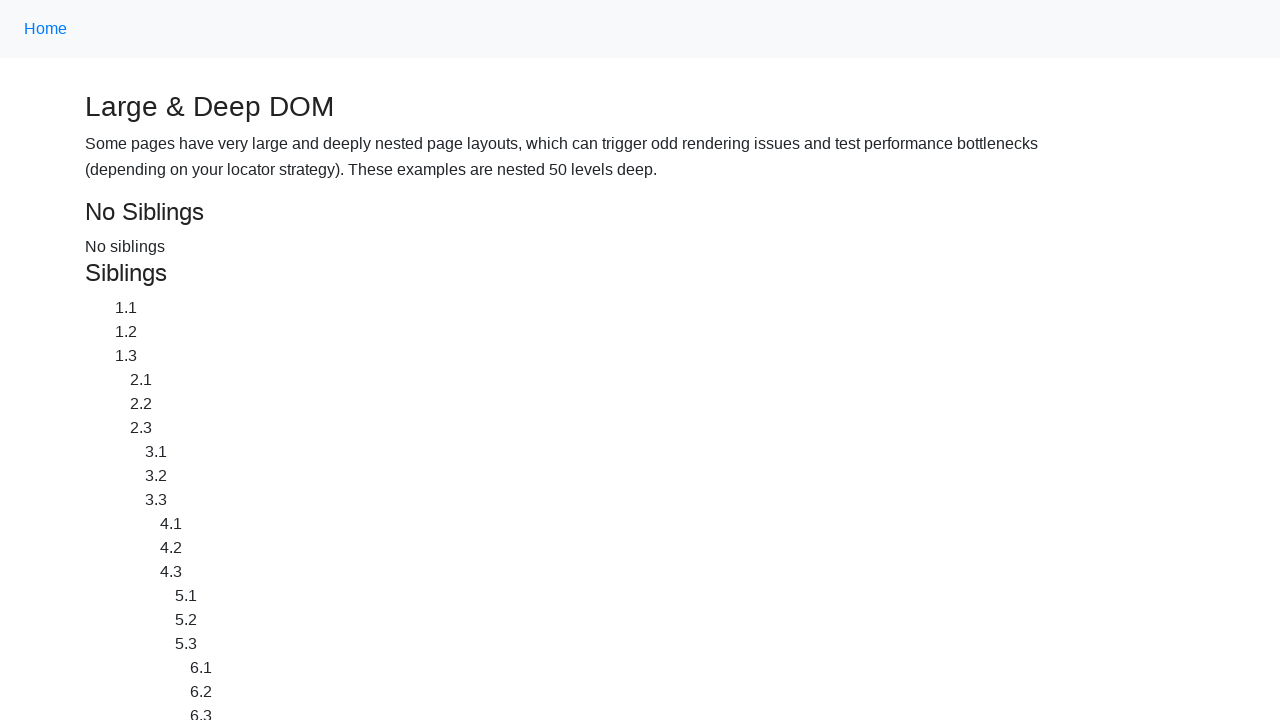